Tests mouse hover functionality by hovering over a "Point Me" button element on the test automation practice page

Starting URL: https://testautomationpractice.blogspot.com/

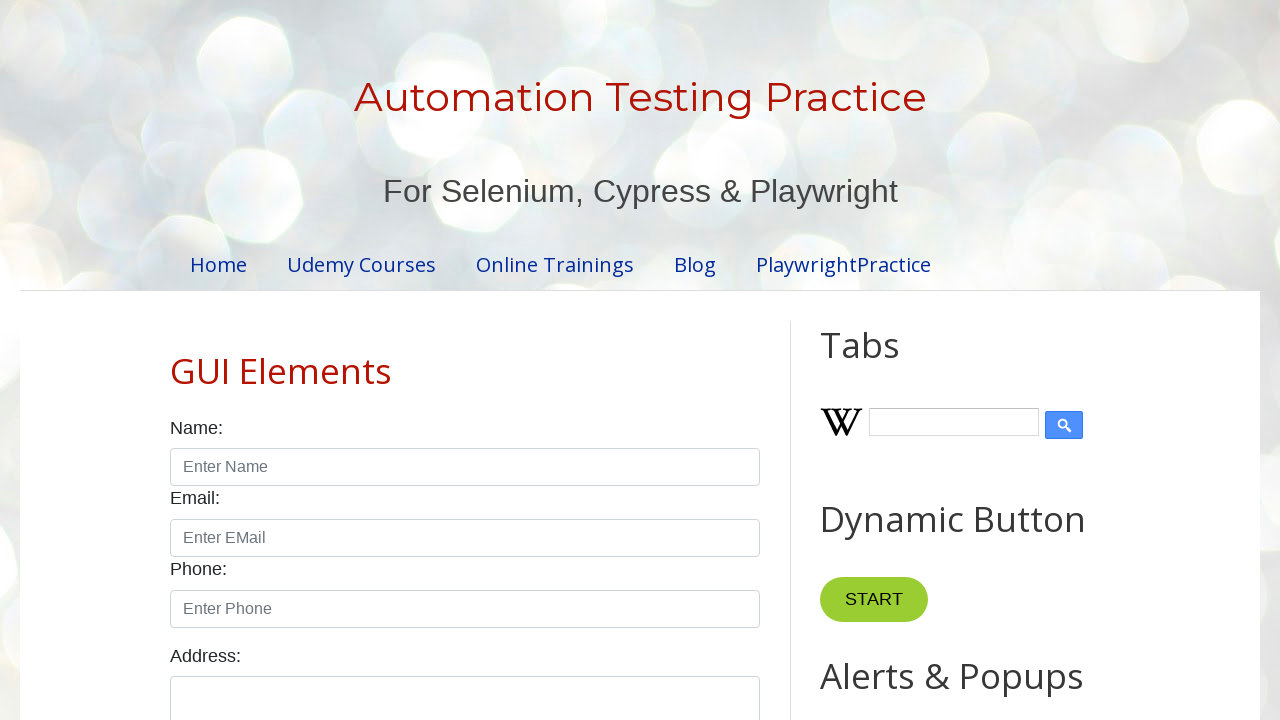

Navigated to test automation practice page
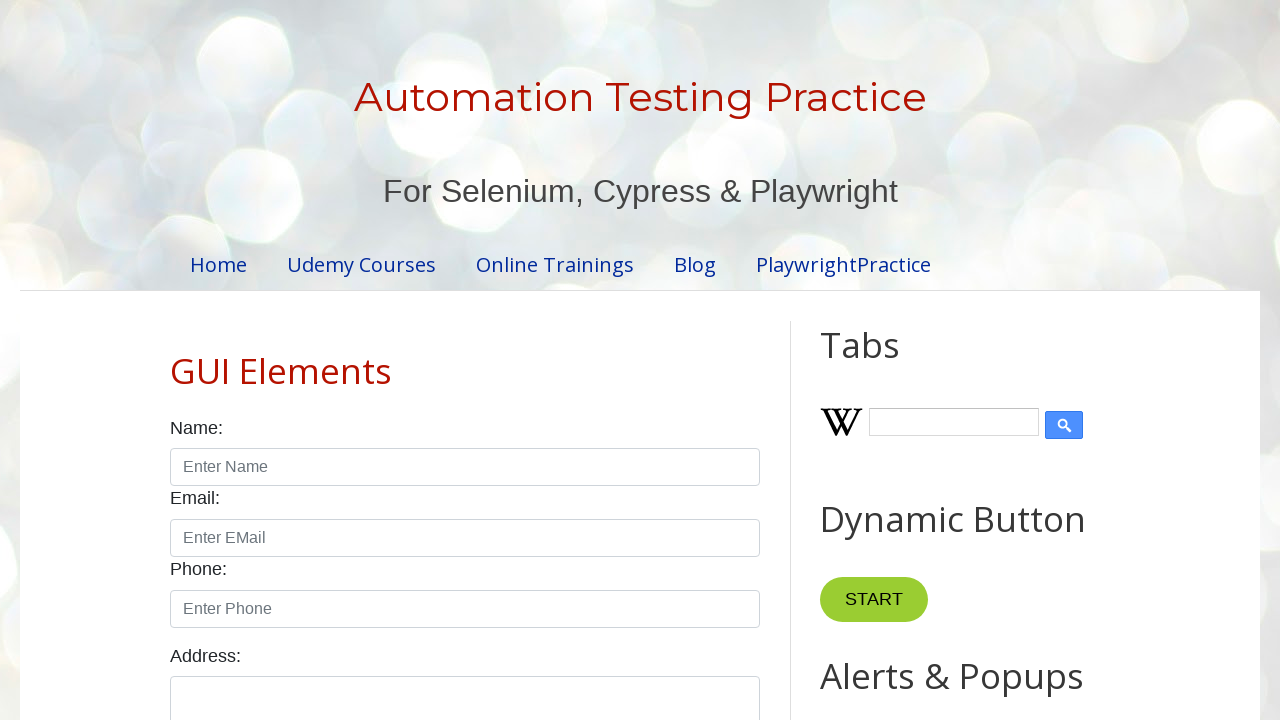

Hovered over 'Point Me' button at (868, 360) on xpath=//button[normalize-space()='Point Me']
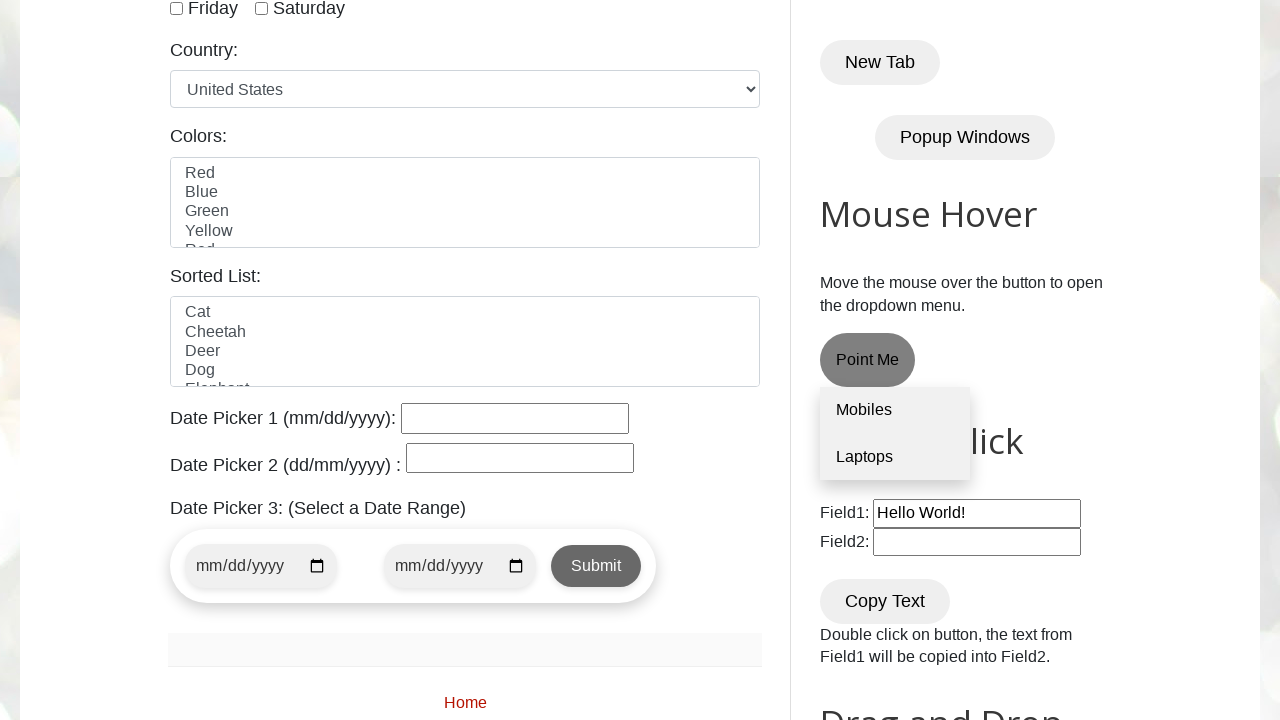

Hovered over 'Point Me' button again at (868, 360) on xpath=//button[normalize-space()='Point Me']
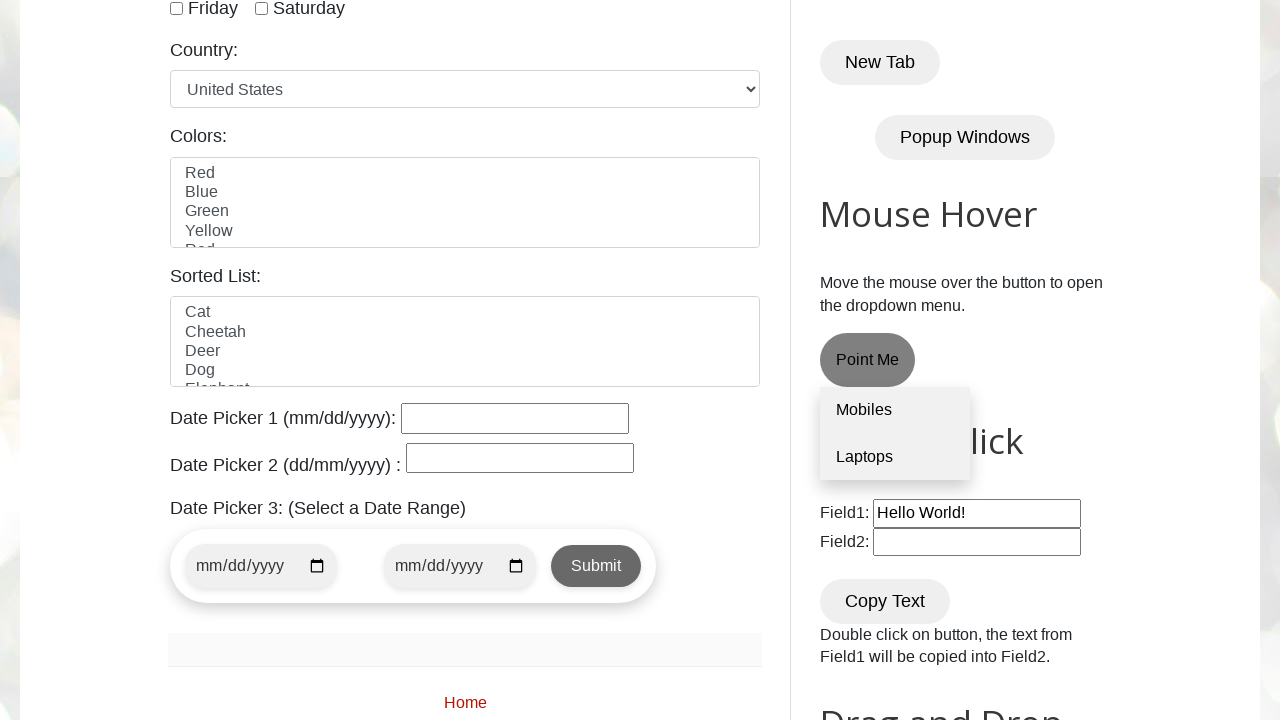

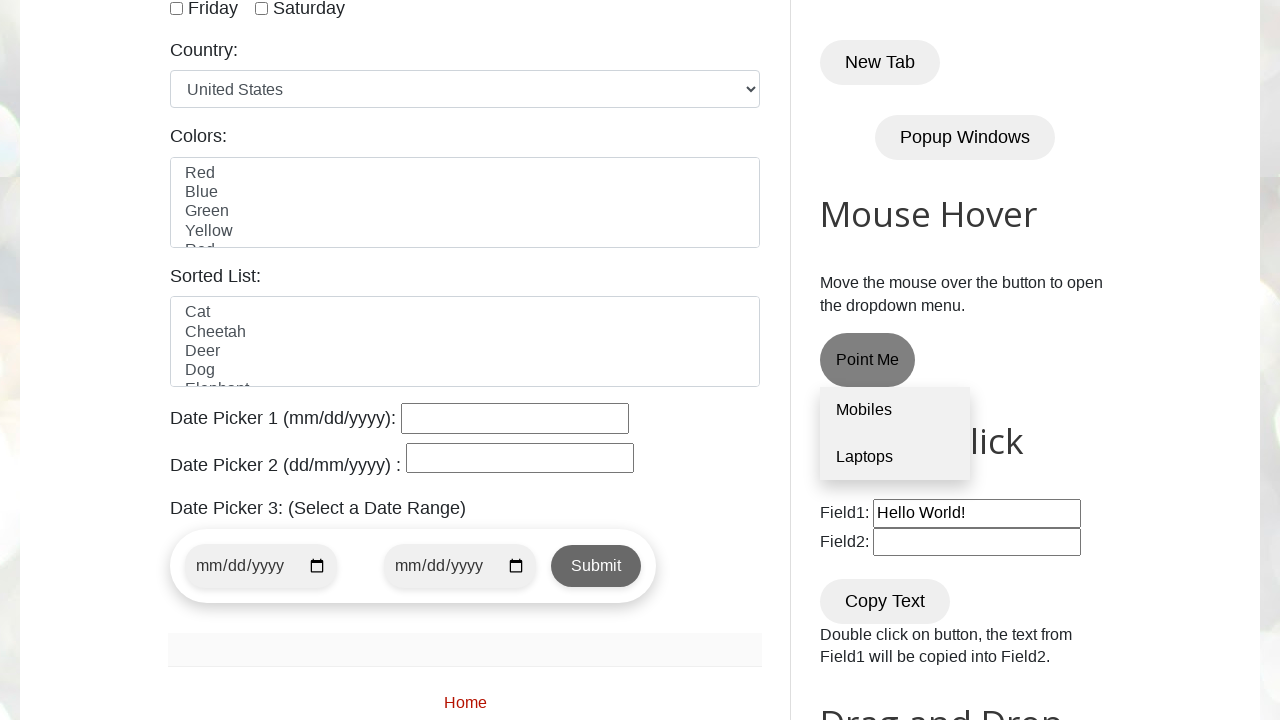